Tests drag and drop functionality on jQuery UI's droppable demo page by dragging an element and dropping it onto a target droppable area.

Starting URL: https://jqueryui.com/droppable/

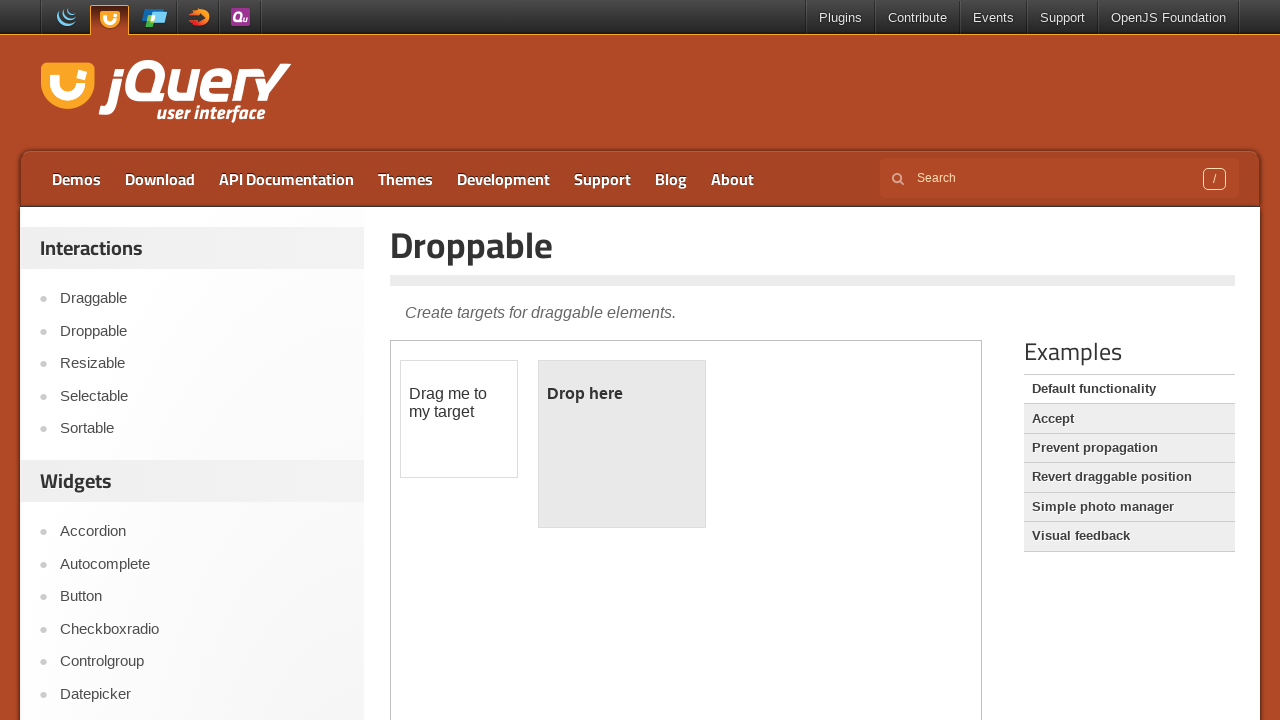

Demo iframe loaded
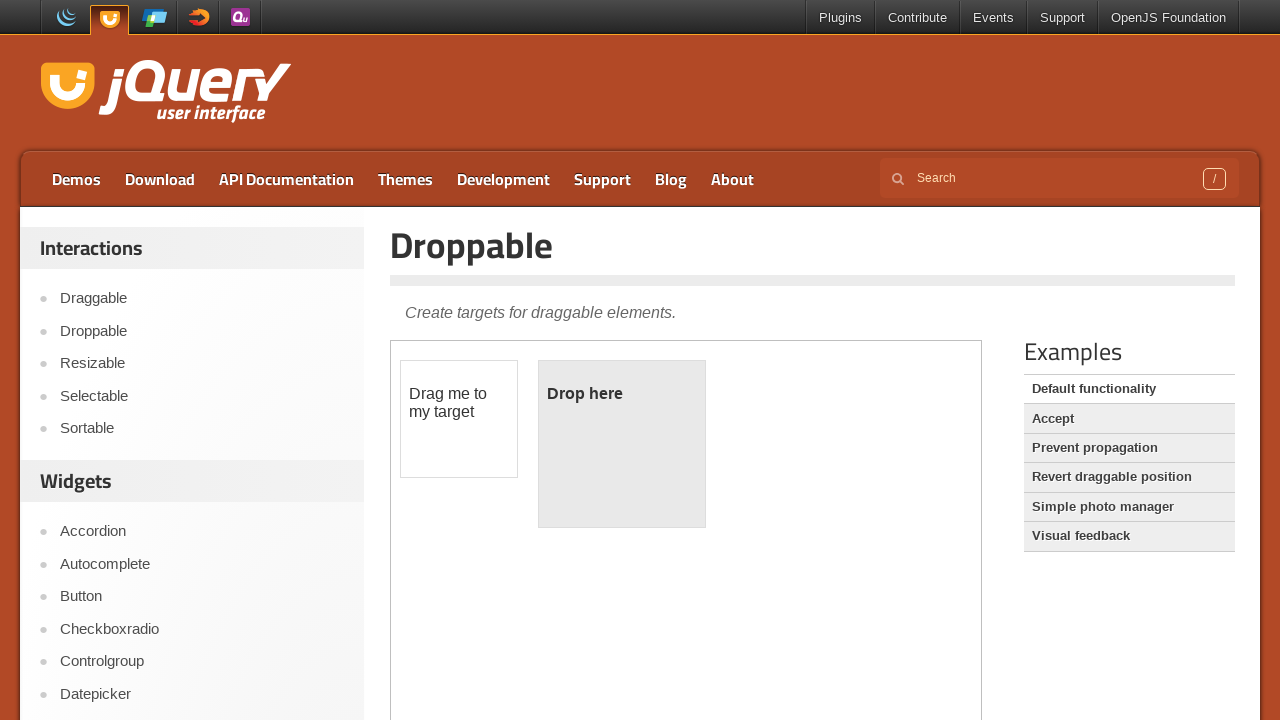

Located demo iframe
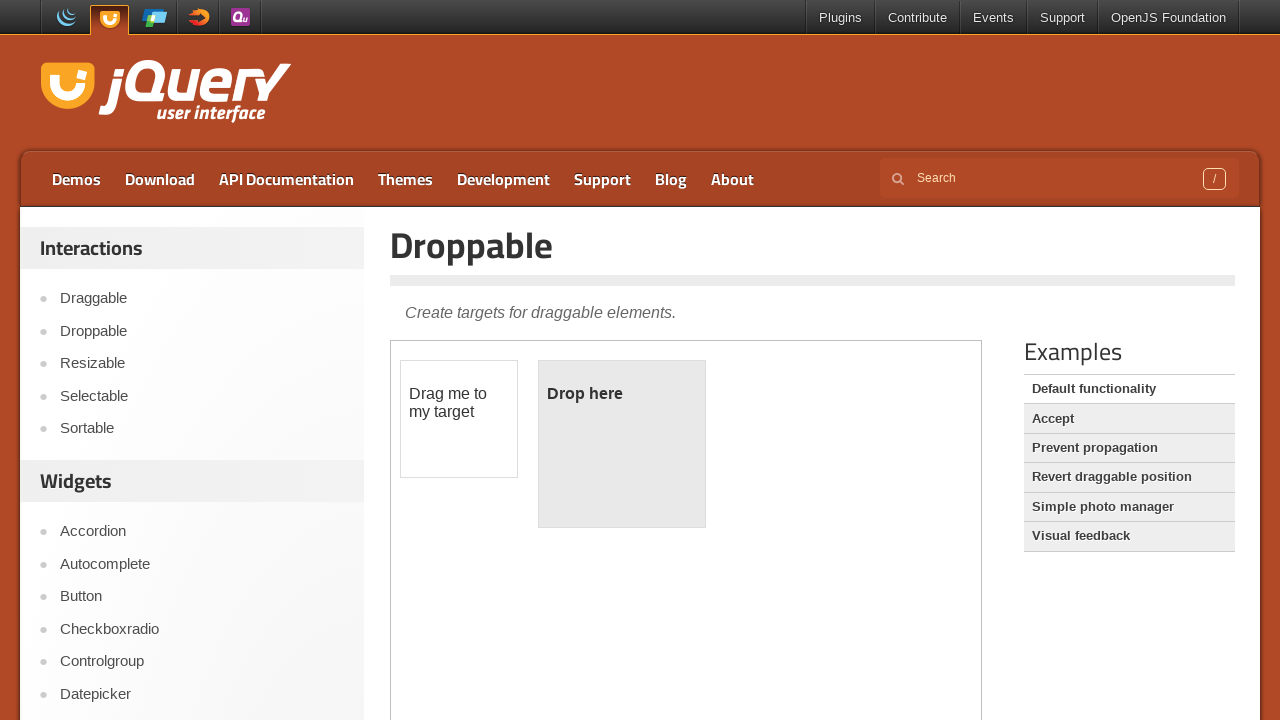

Located draggable element
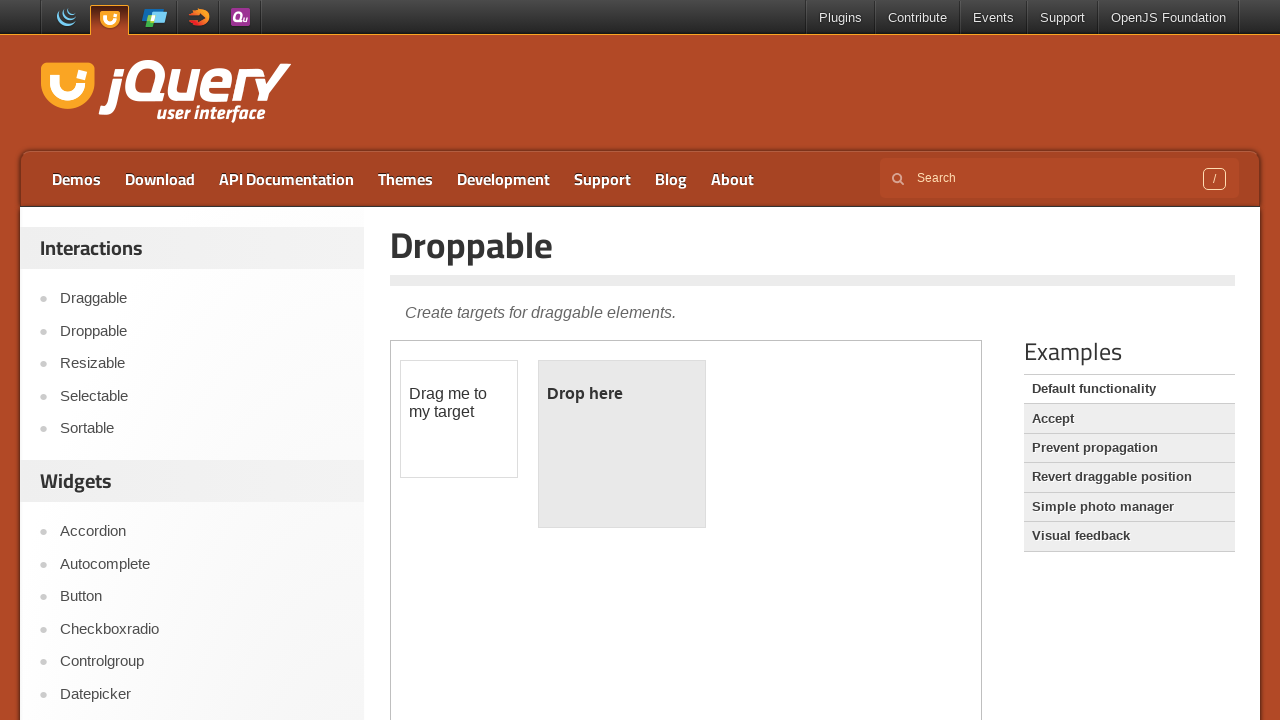

Located droppable element
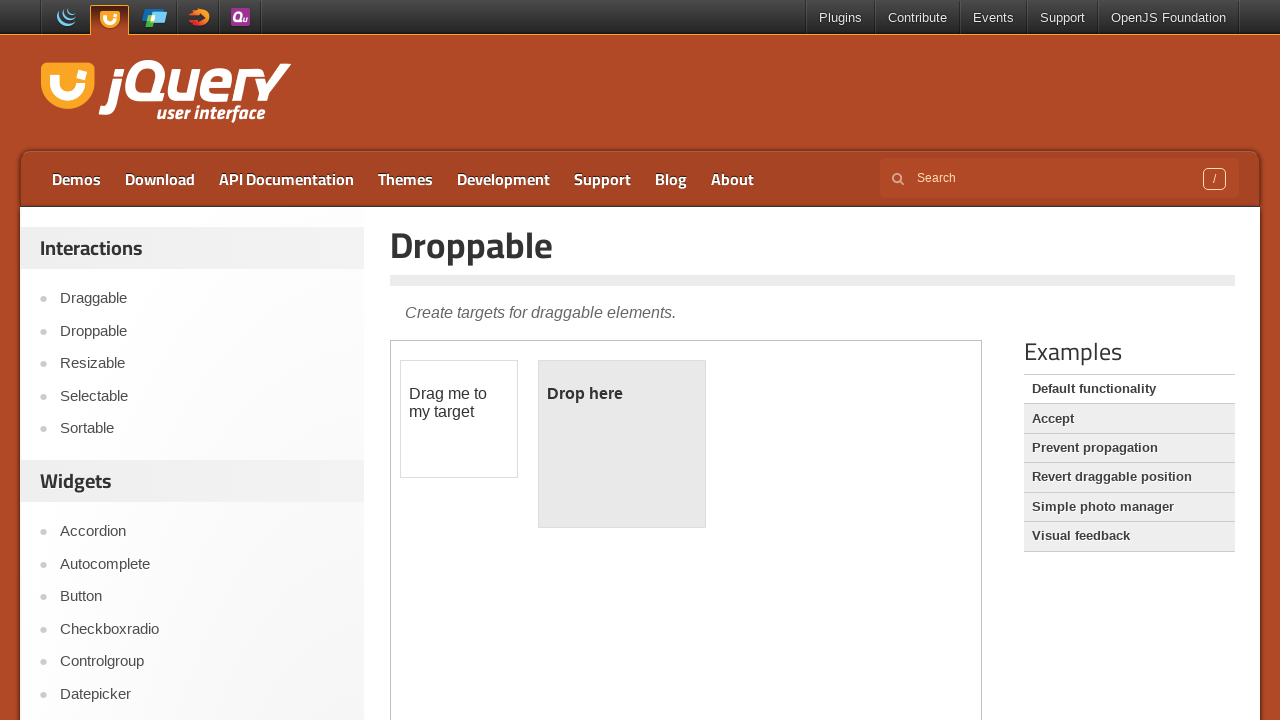

Draggable element is visible
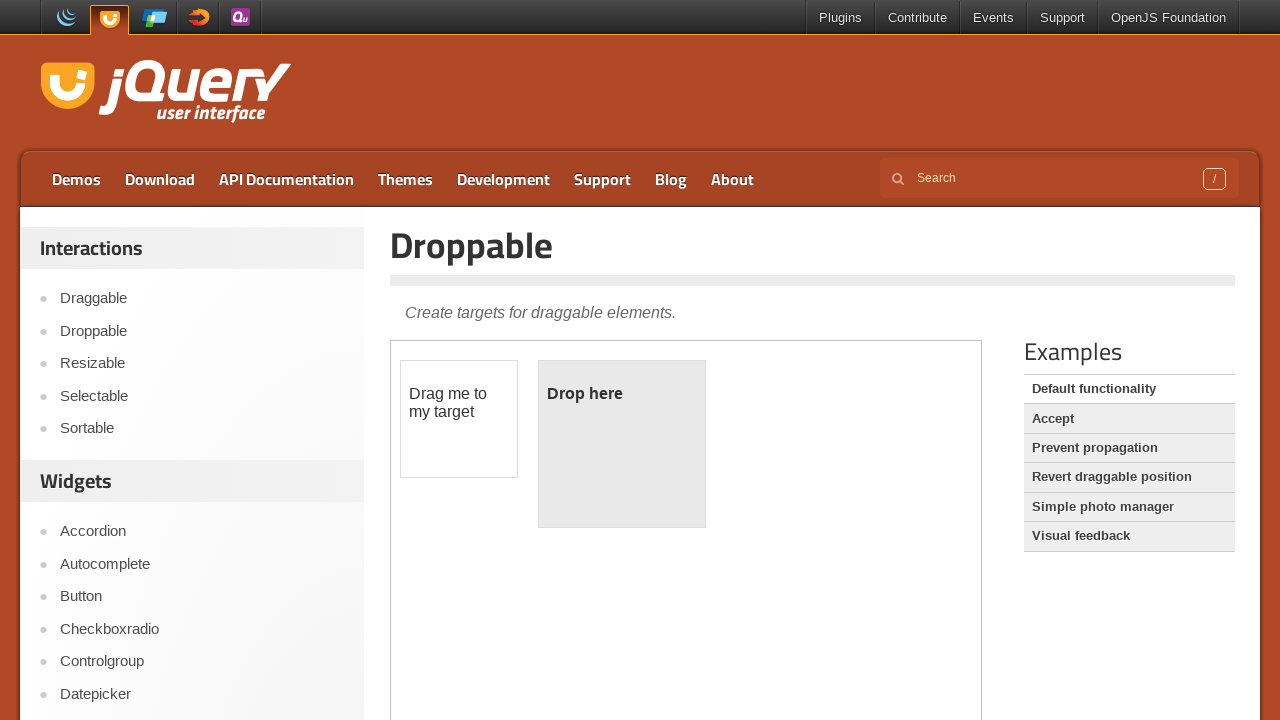

Droppable element is visible
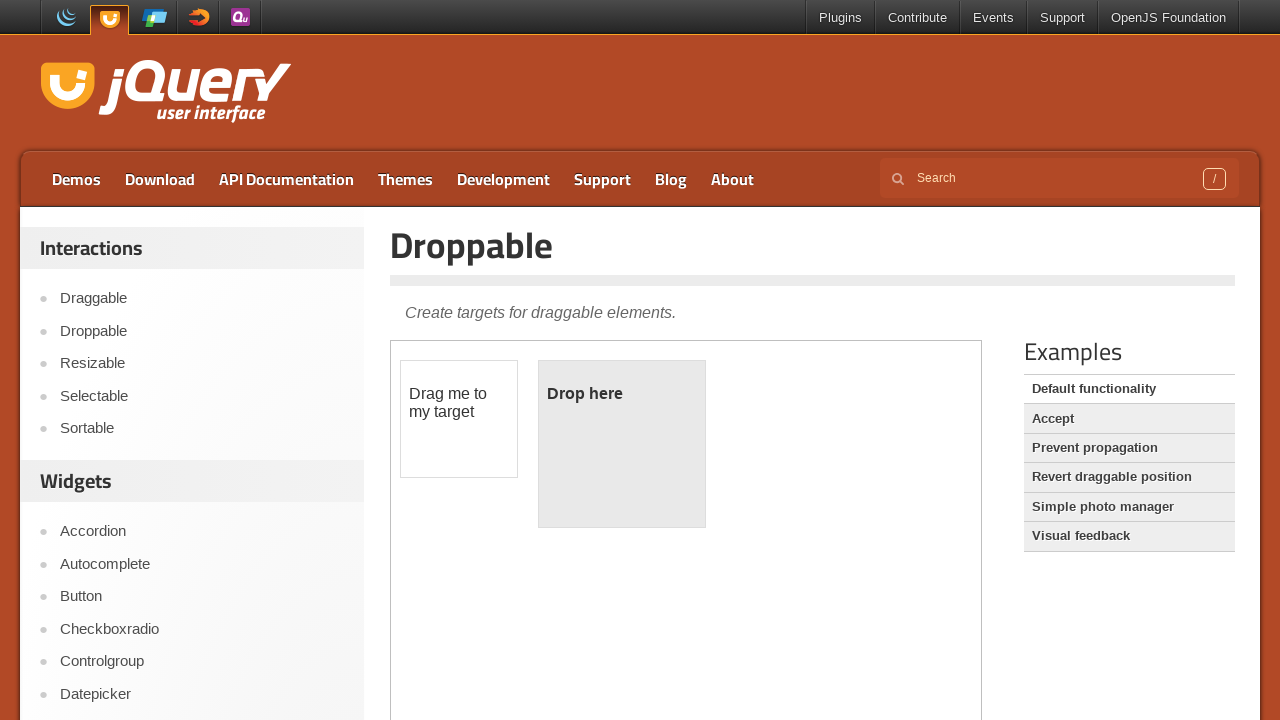

Dragged element and dropped it onto target droppable area at (622, 444)
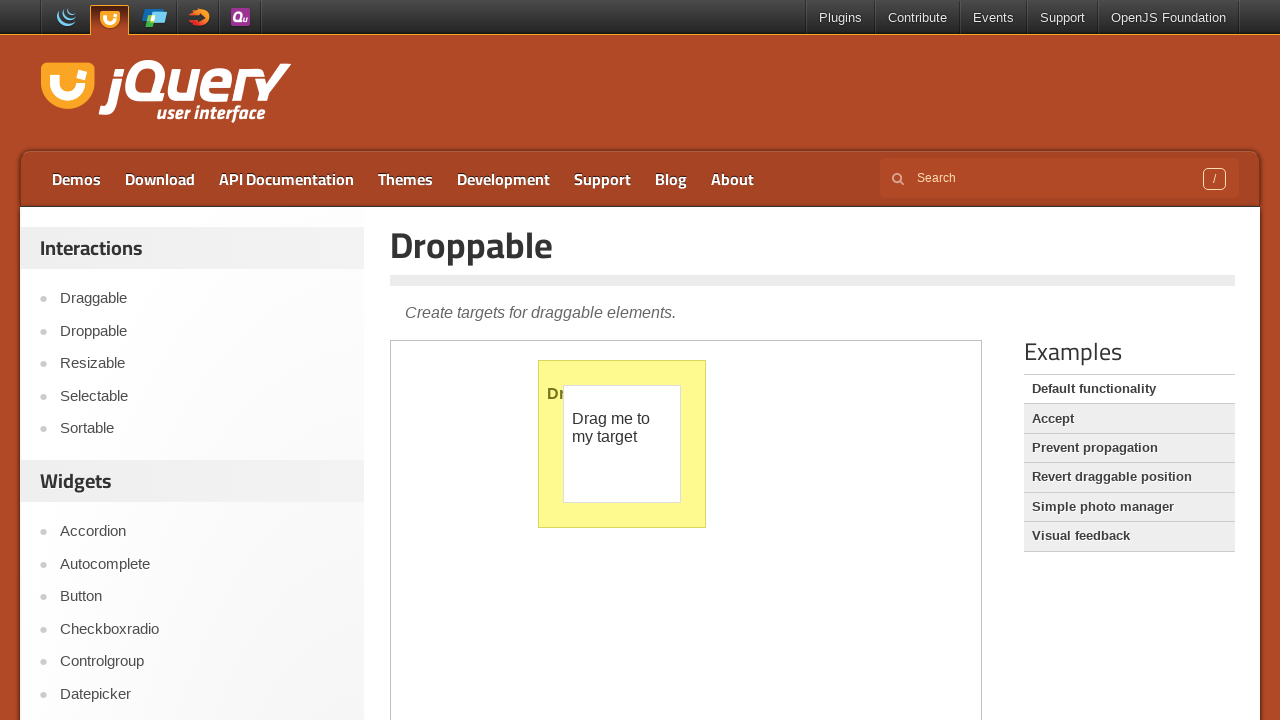

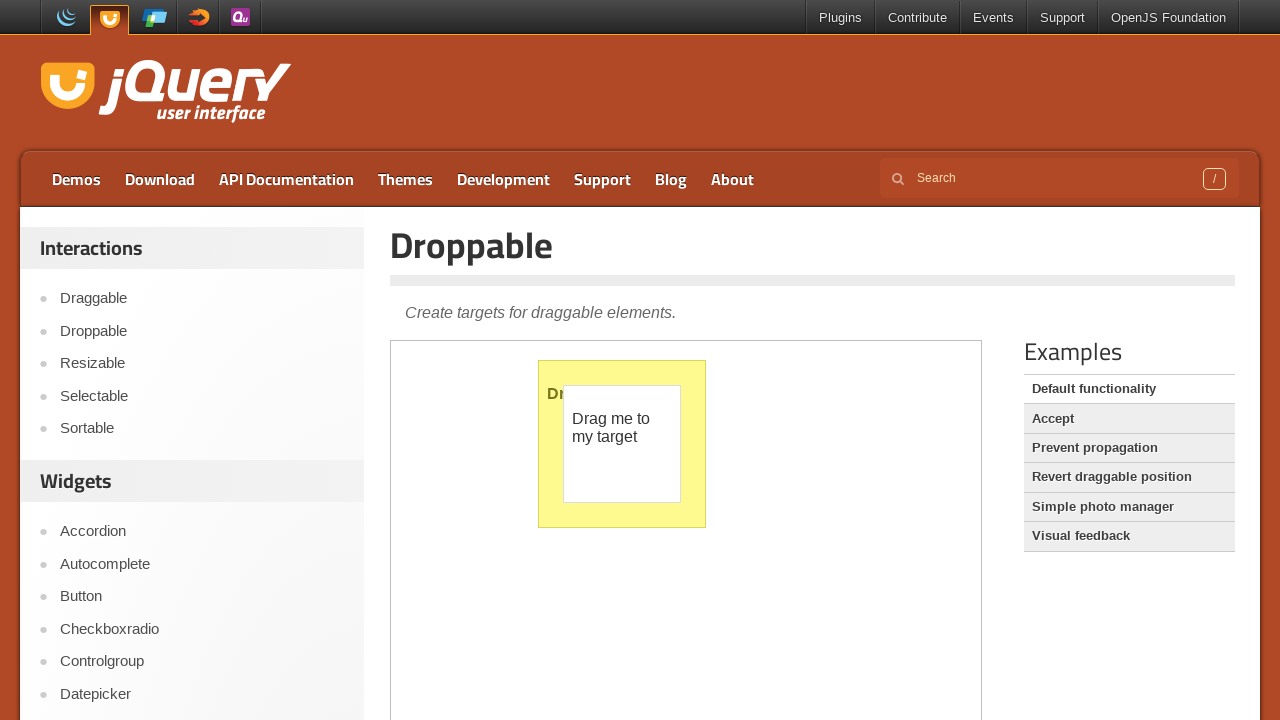